Tests a web form by filling a text input field with text and clicking the submit button, then verifies the success message is displayed.

Starting URL: https://www.selenium.dev/selenium/web/web-form.html

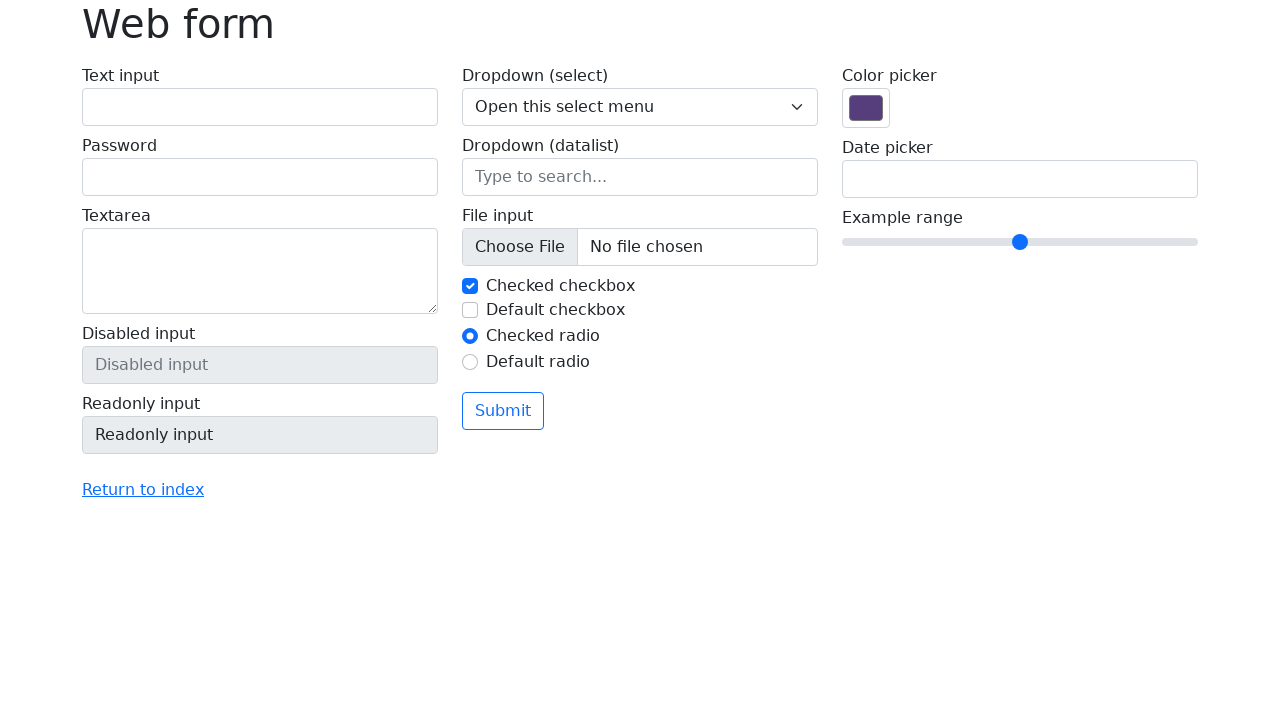

Filled text input field with 'Playwright Test' on input[name='my-text']
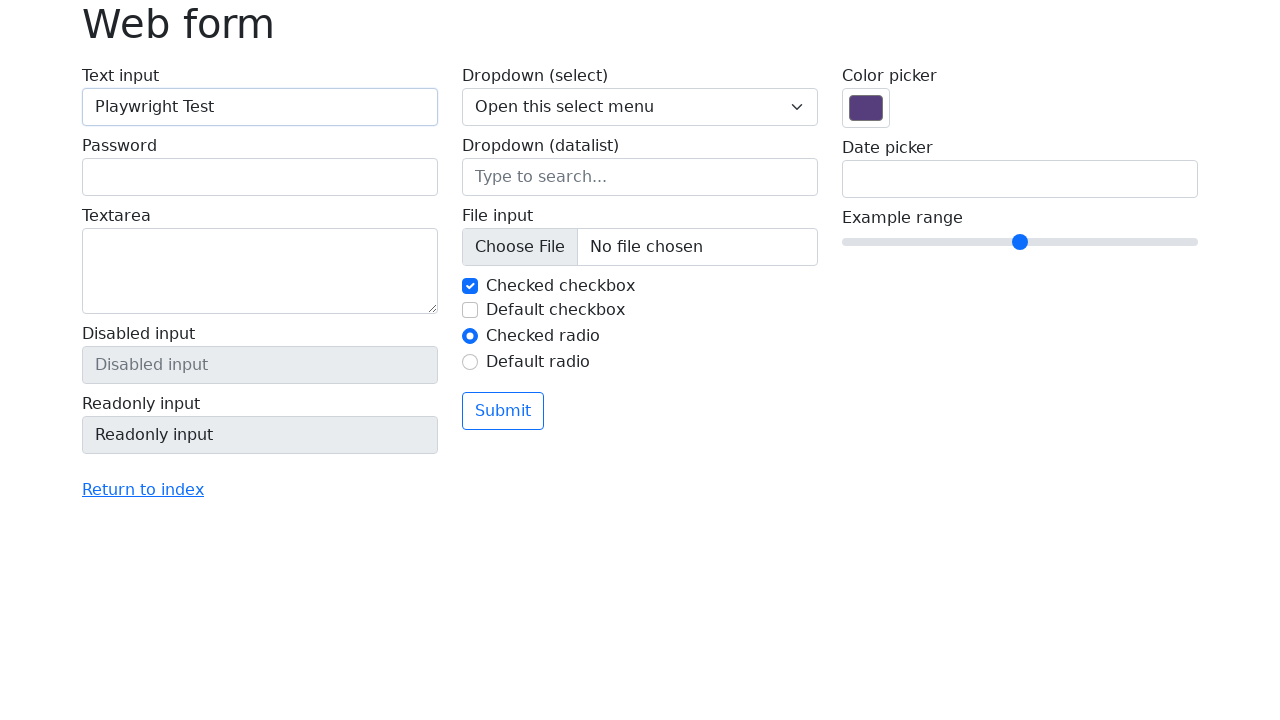

Clicked submit button at (503, 411) on button
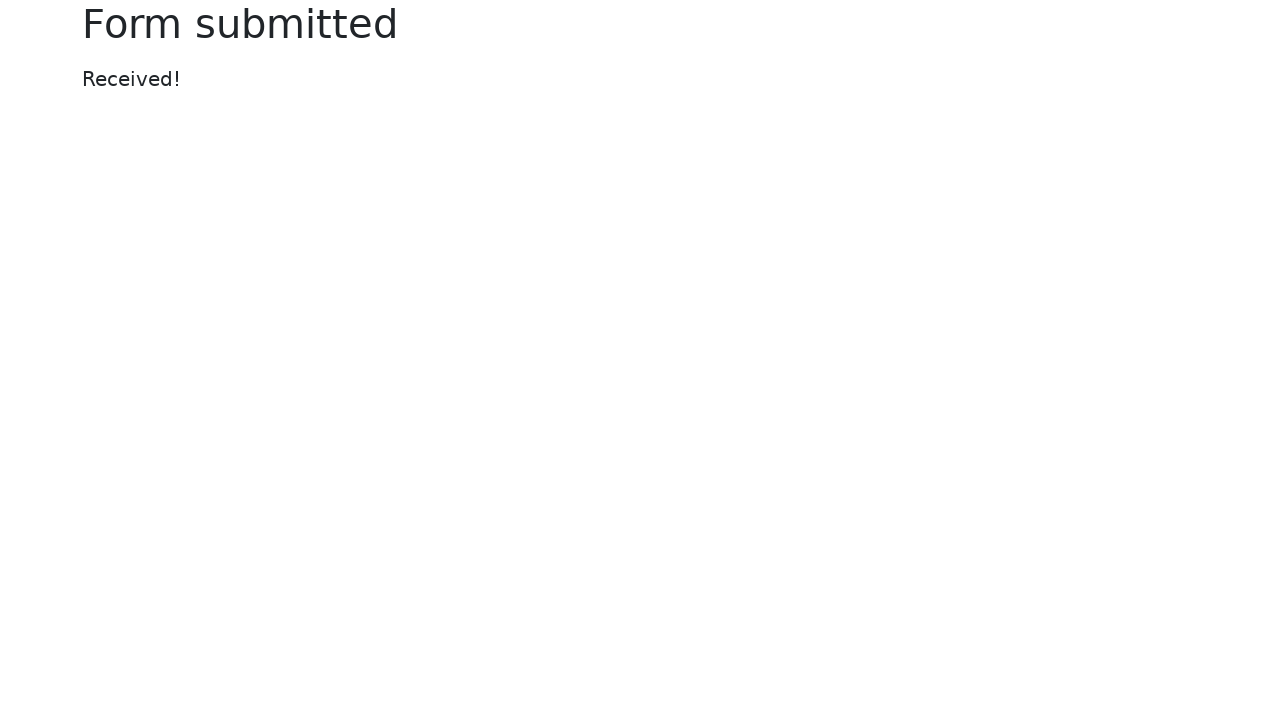

Success message displayed
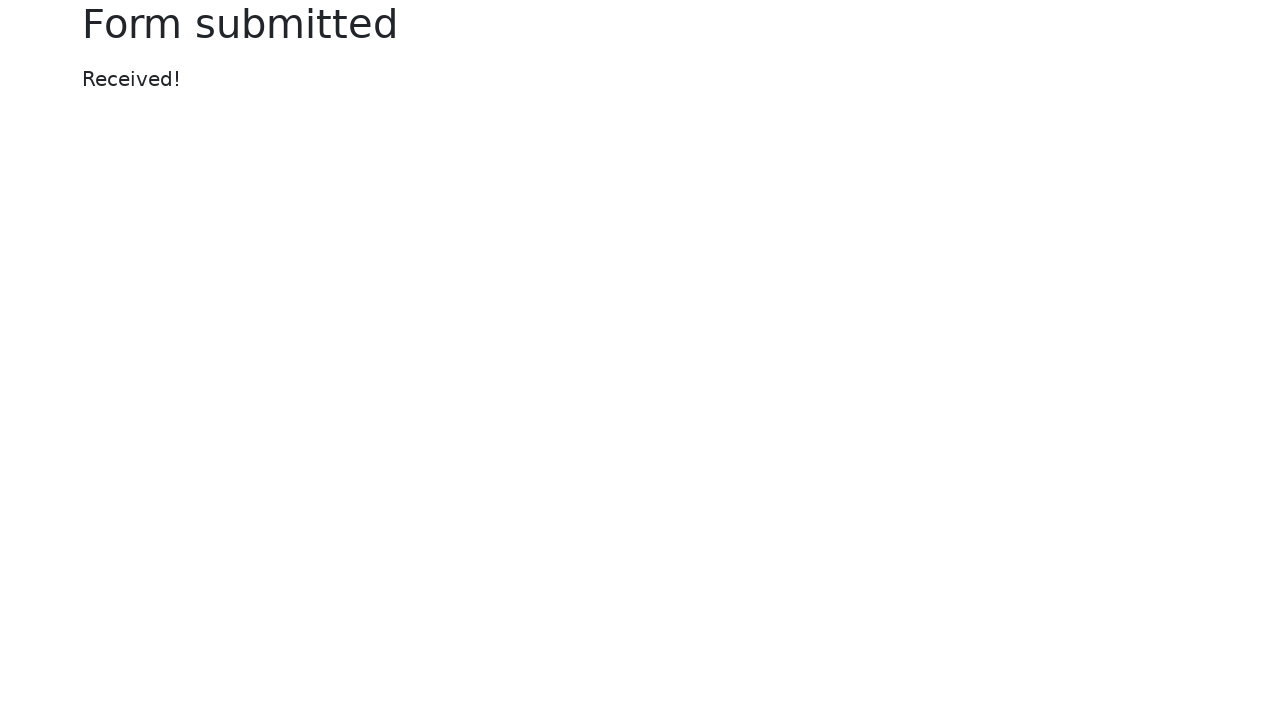

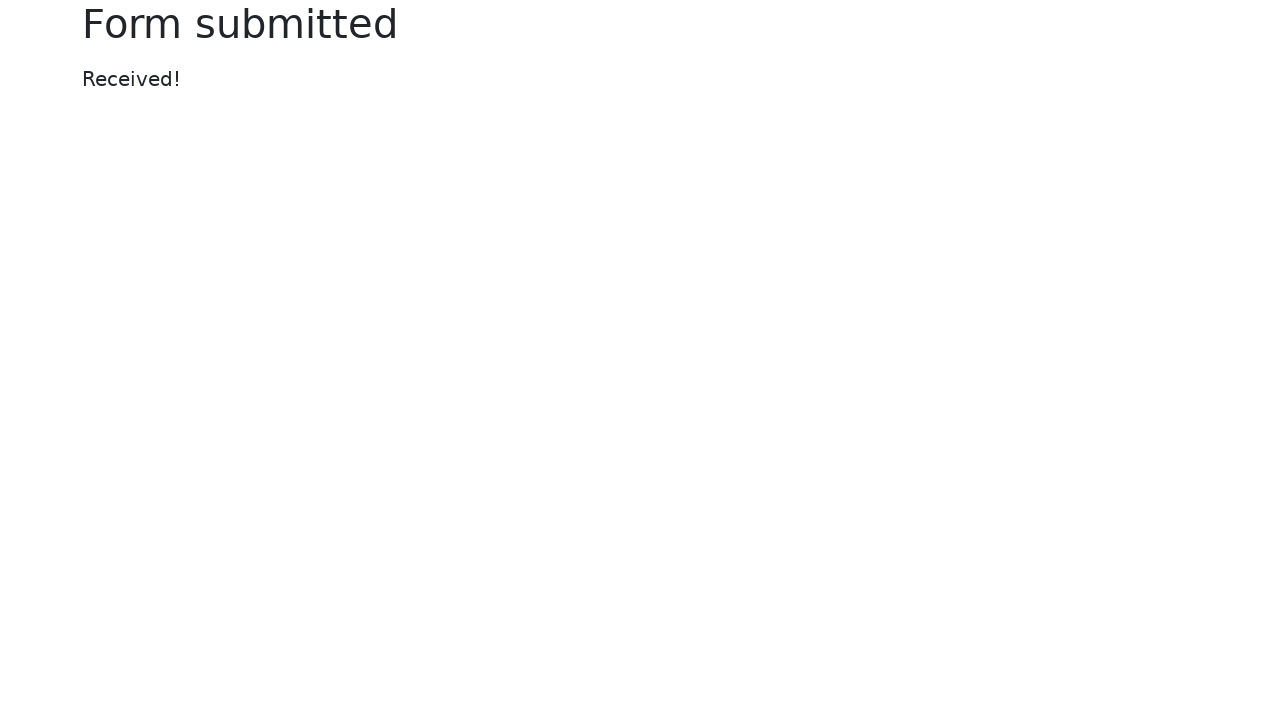